Tests navigation through a multi-level menu by clicking on main menu items, sub-items, and verifying nested menu elements are displayed correctly

Starting URL: https://demoqa.com/menu

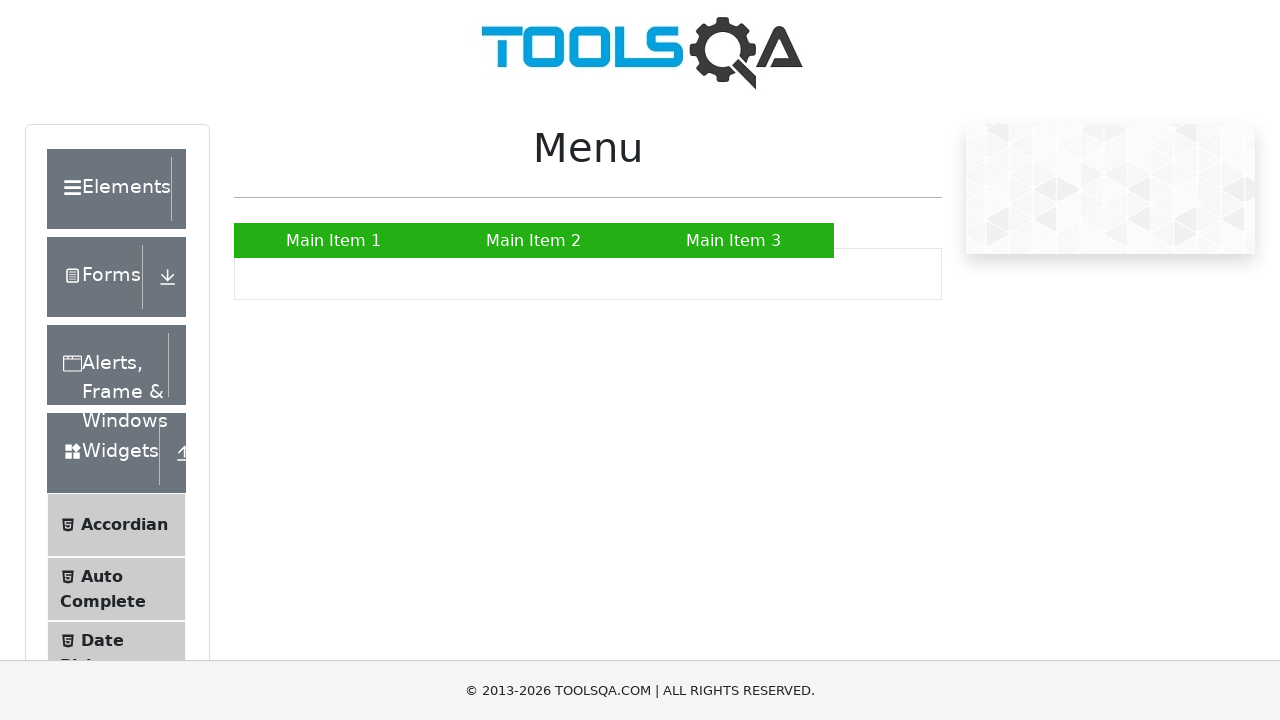

Clicked on Main Item 2 in the menu at (534, 240) on xpath=//div[@class='nav-menu-container']/ul/li[2]
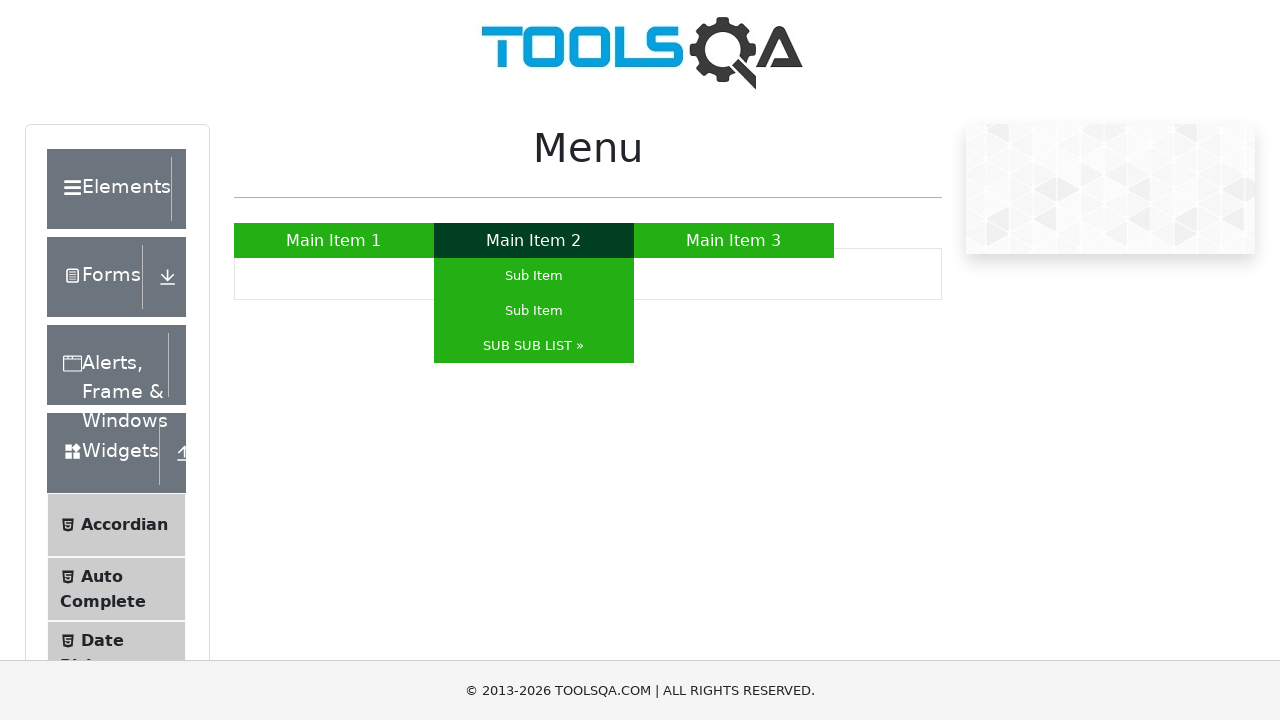

Verified 'Main Item 2' text is present
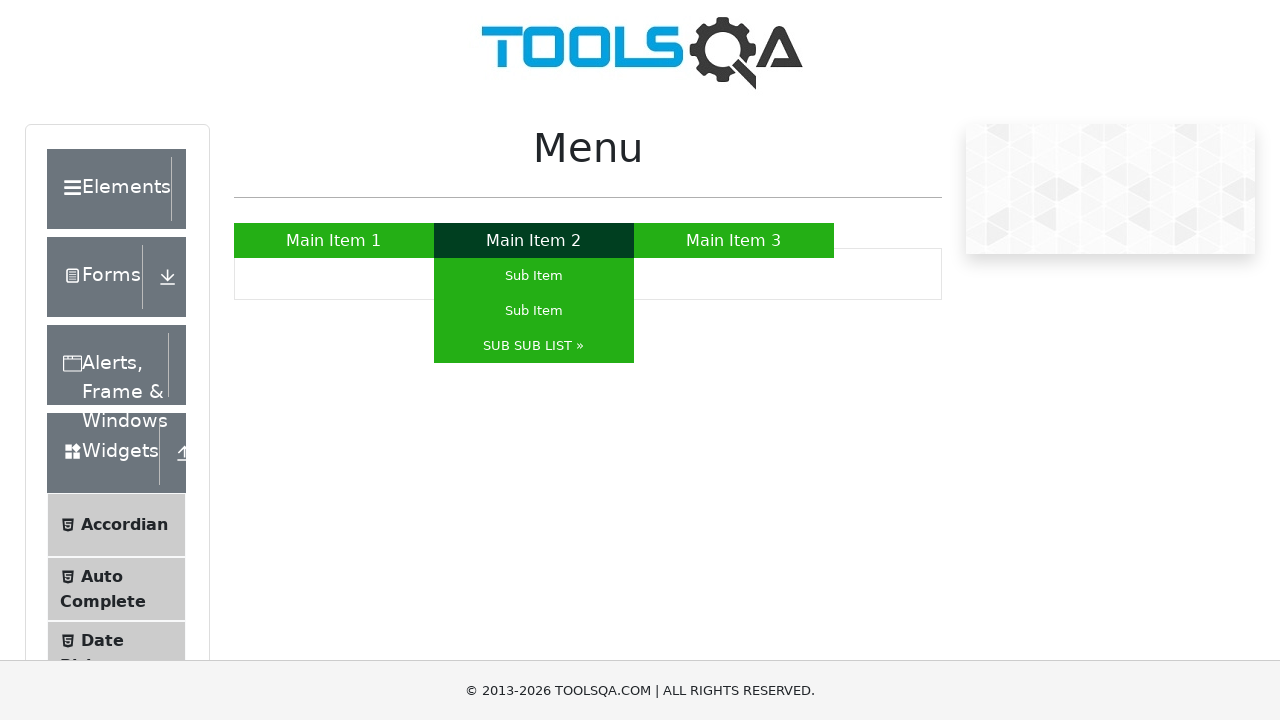

Verified 'SUB SUB LIST »' text is present in submenu
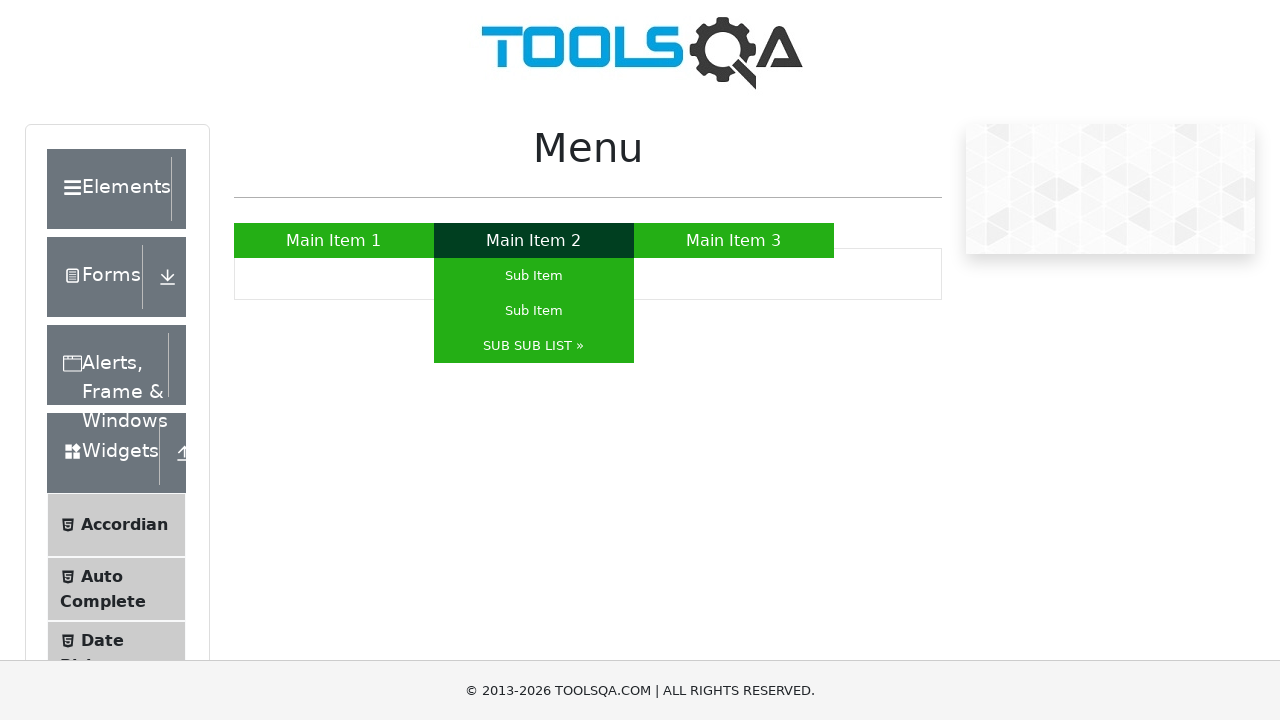

Clicked on SUB SUB LIST menu item at (534, 346) on xpath=//div[@class = 'nav-menu-container']/ul/li[2]/ul/li[3]
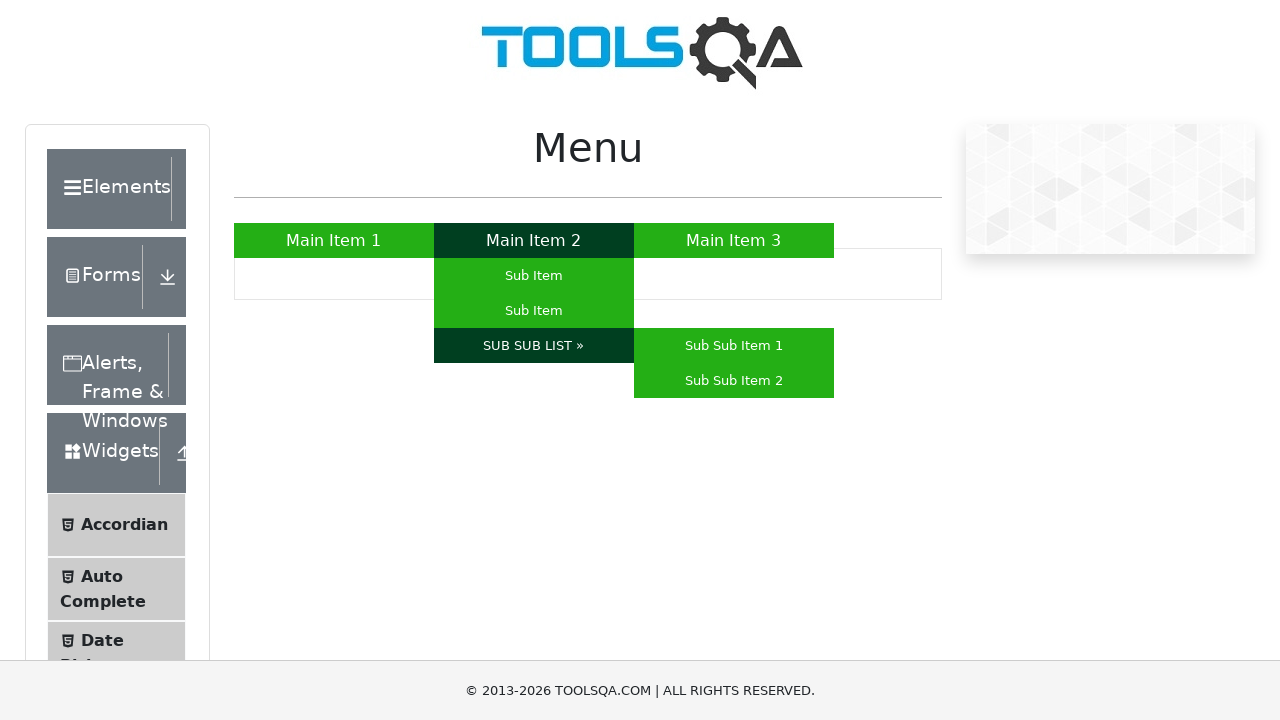

Sub Sub Item 2 became visible
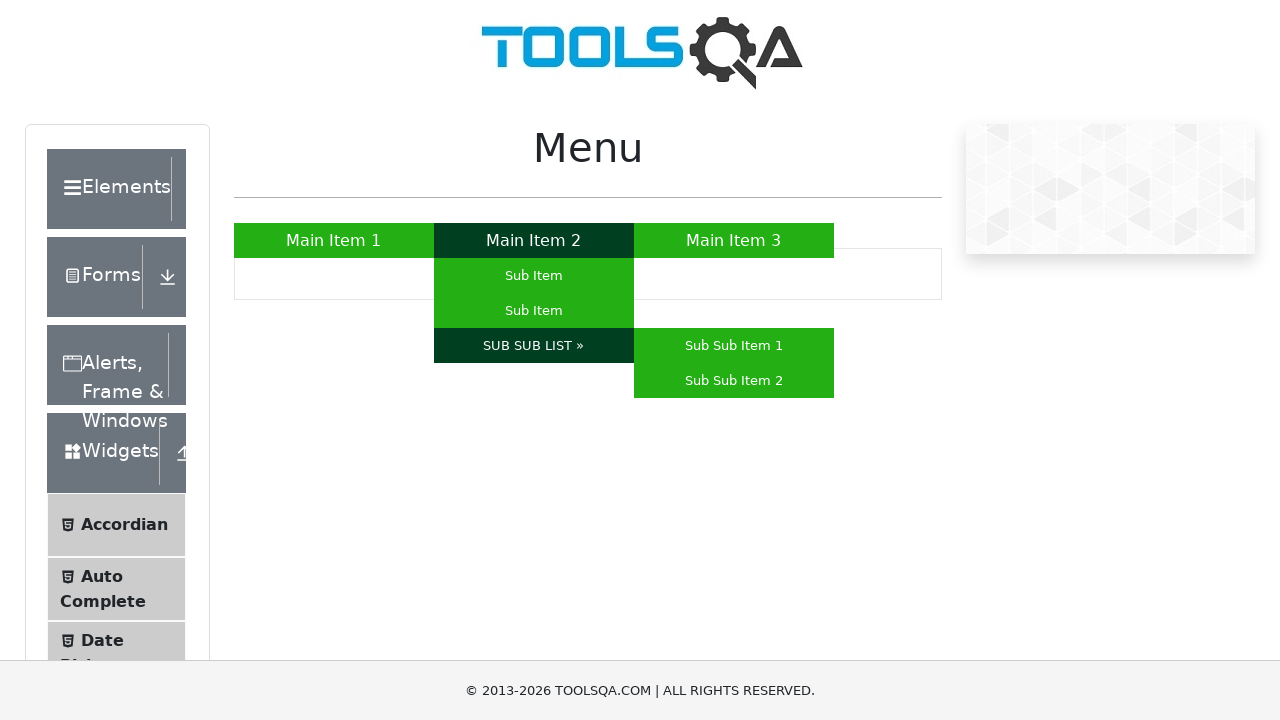

Verified 'Sub Sub Item 2' text is present in nested menu
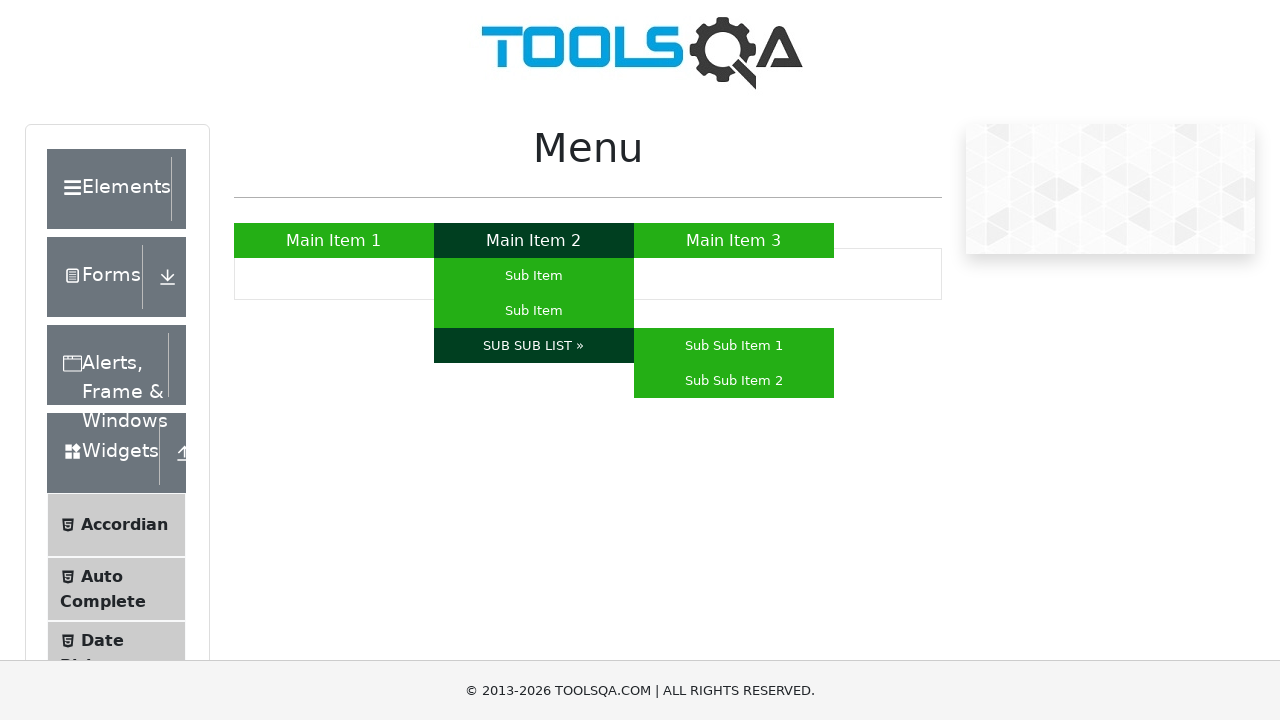

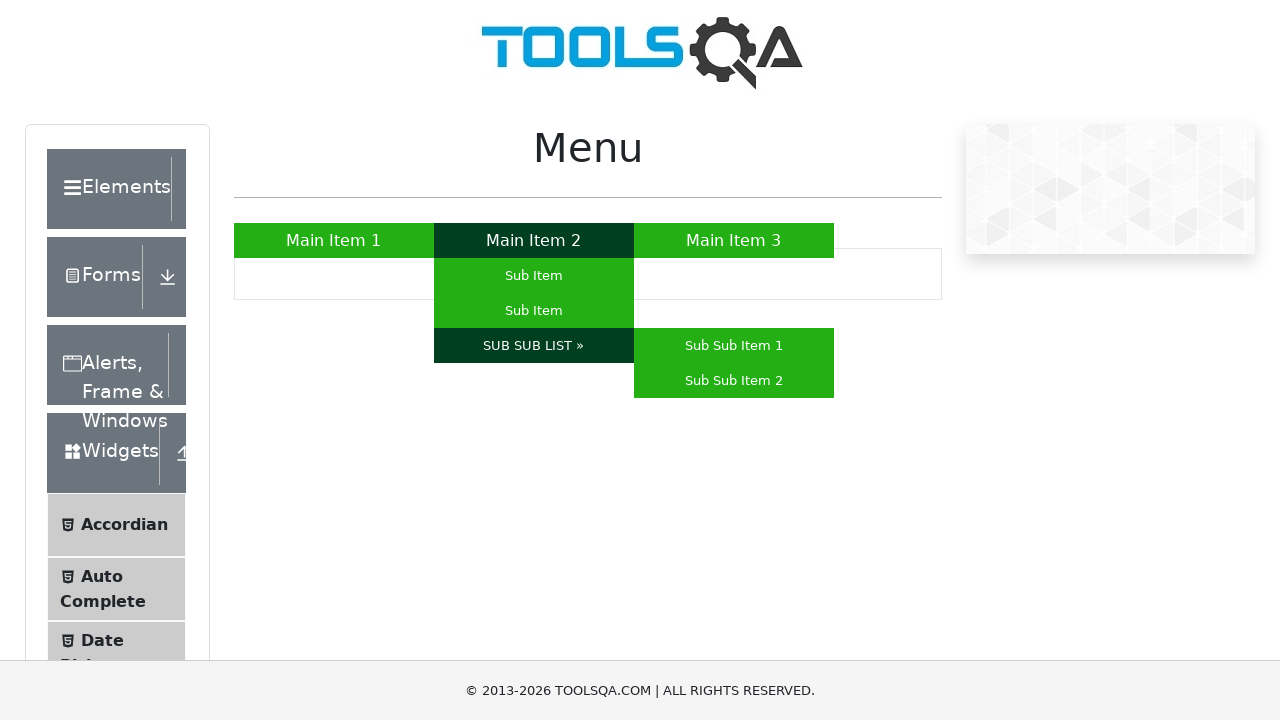